Tests A/B Testing page by clicking the link and verifying the page content including heading and description text.

Starting URL: http://the-internet.herokuapp.com/

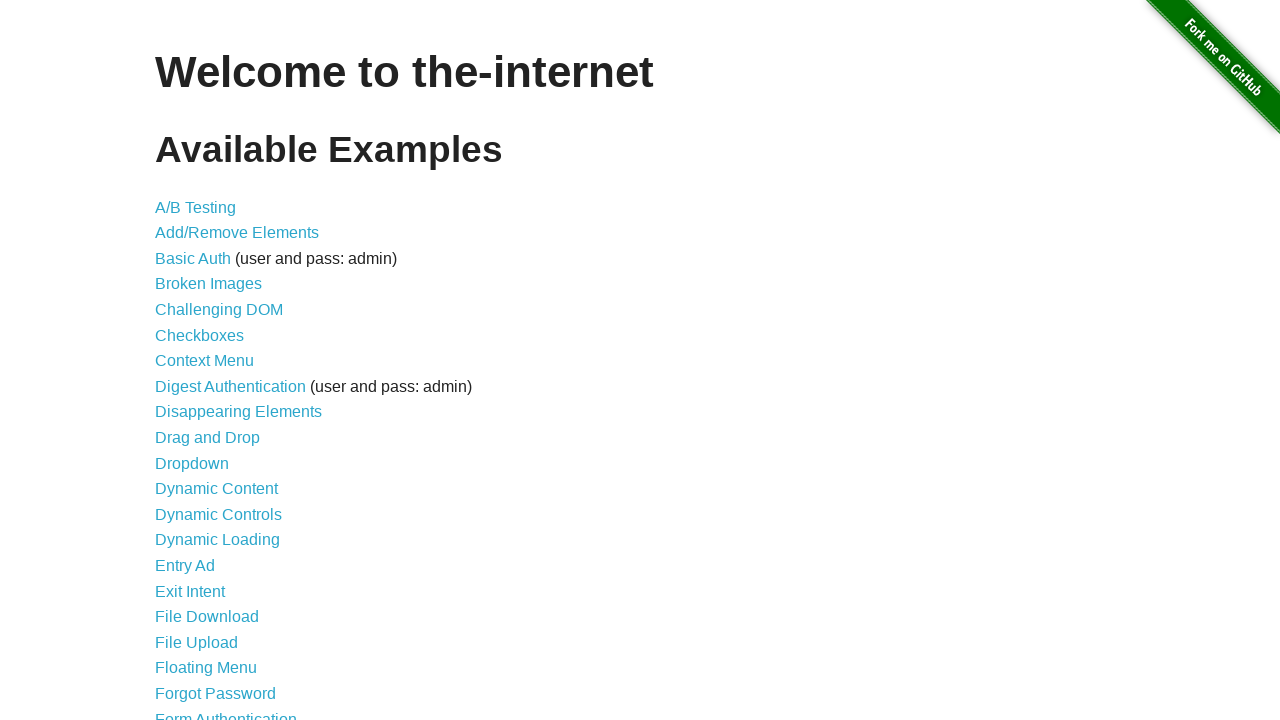

Clicked on A/B Testing link at (196, 207) on text=A/B Testing
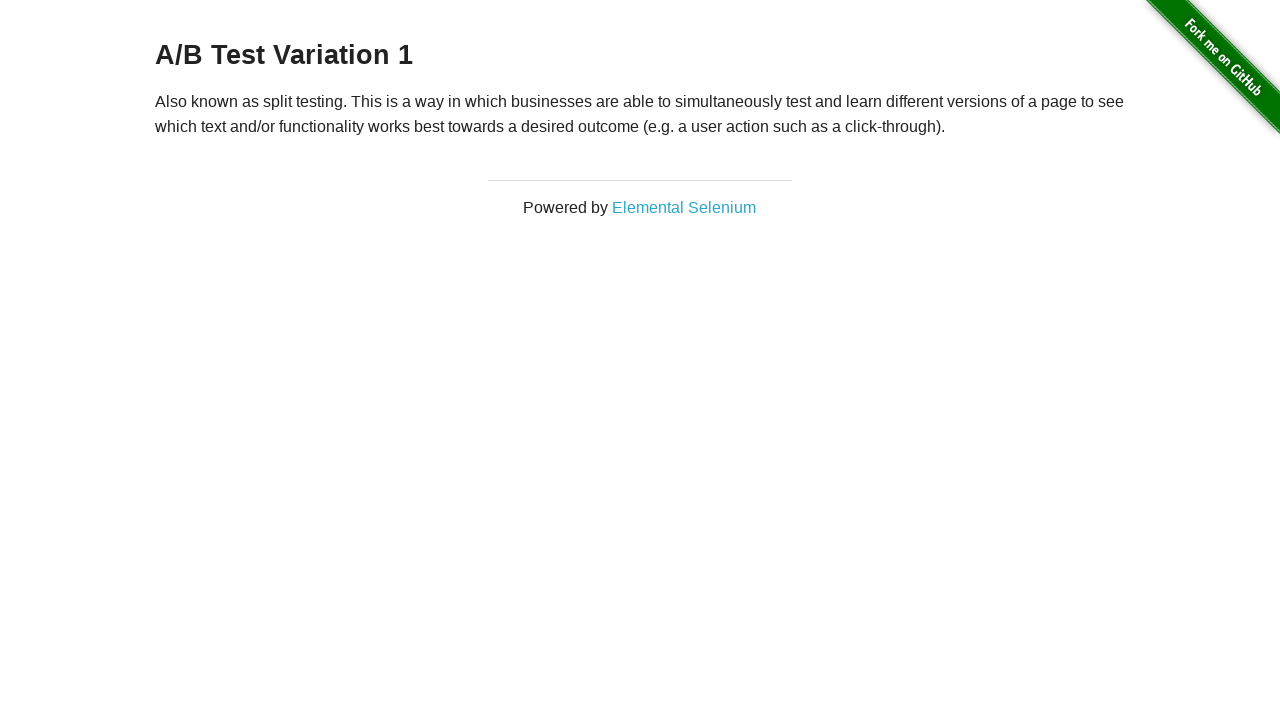

H3 heading element loaded on A/B Testing page
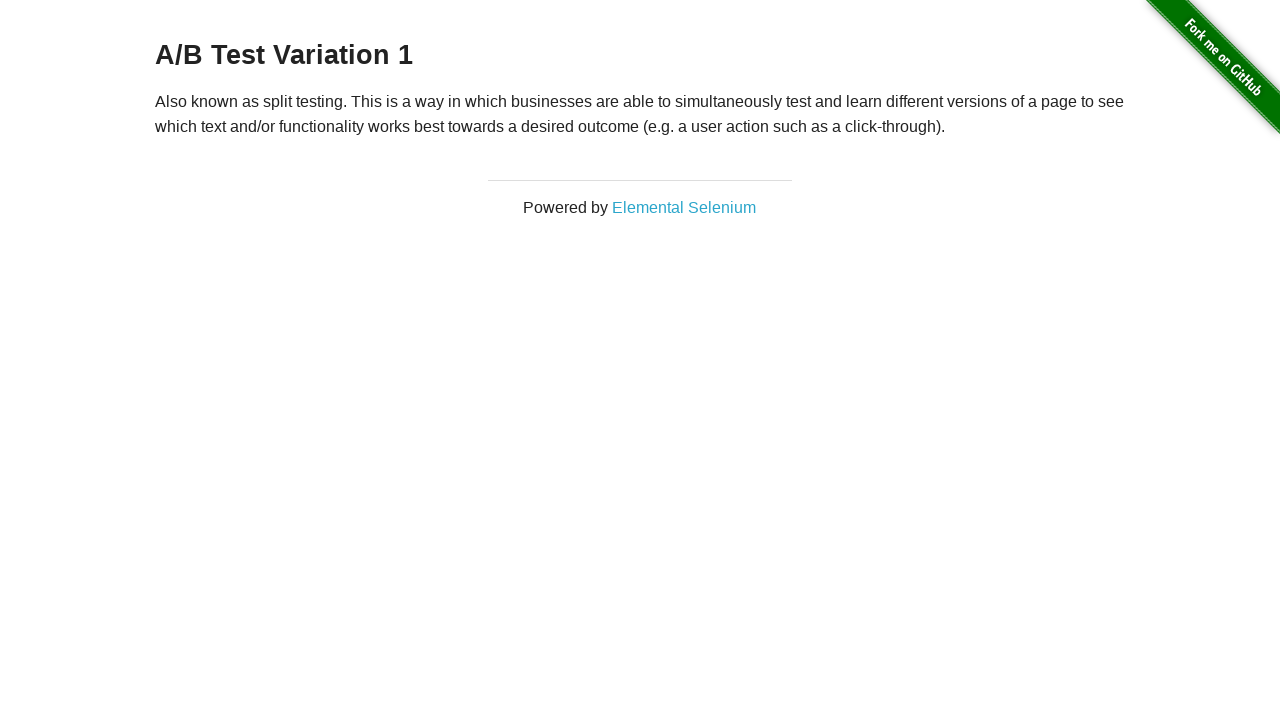

Paragraph text element loaded on A/B Testing page
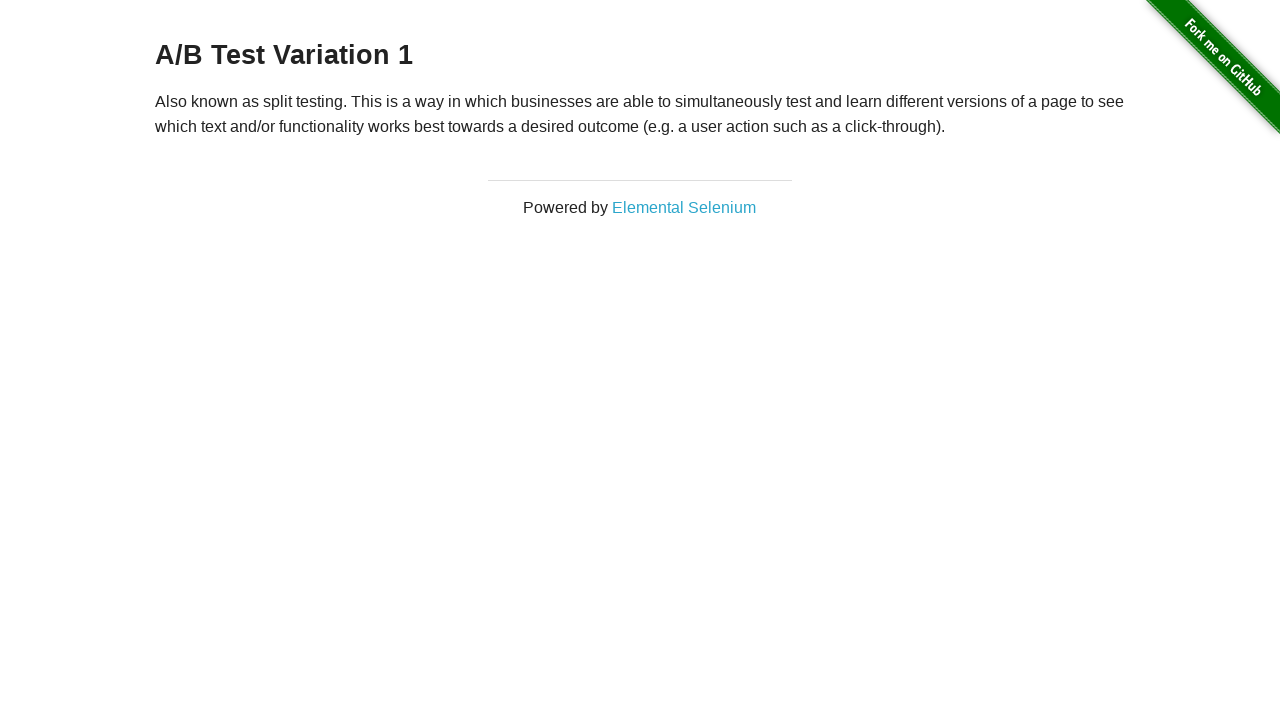

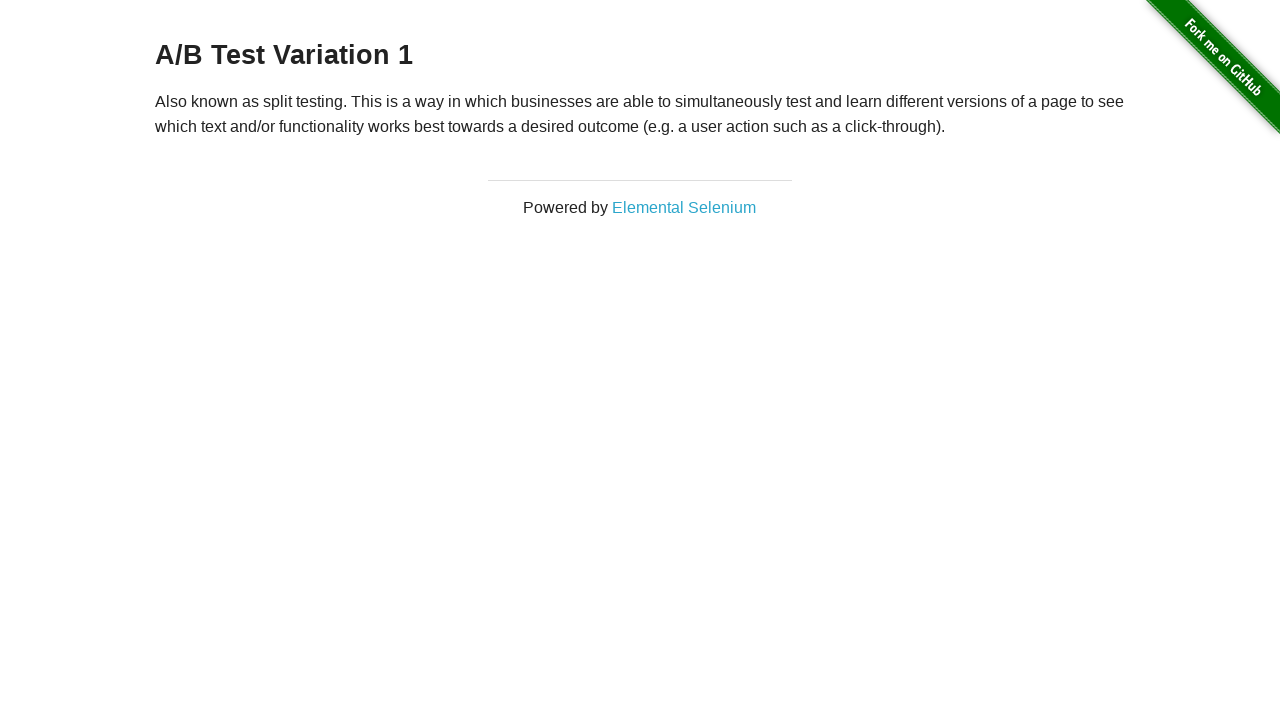